Tests checkbox functionality on a practice website by clicking on Basic, Ajax, and Java checkboxes, then verifying a disabled checkbox is displayed

Starting URL: https://www.leafground.com/checkbox.xhtml

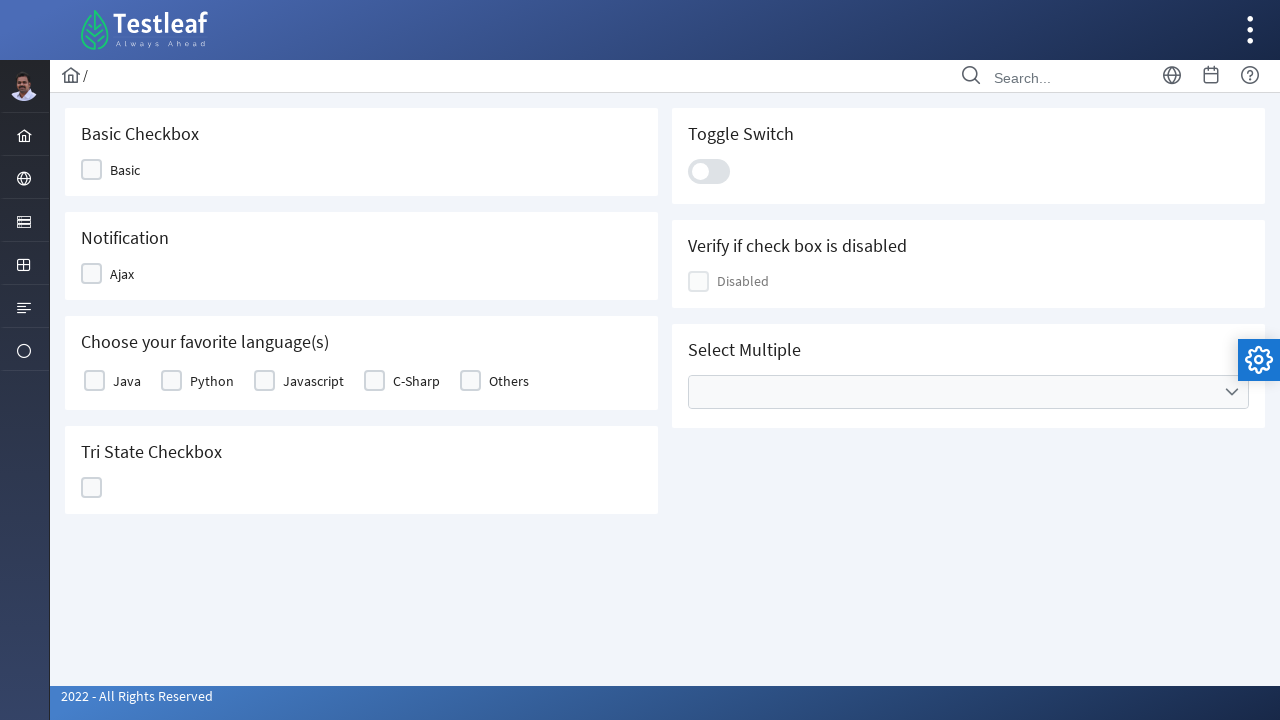

Clicked Basic checkbox at (125, 170) on xpath=//span[text()='Basic']
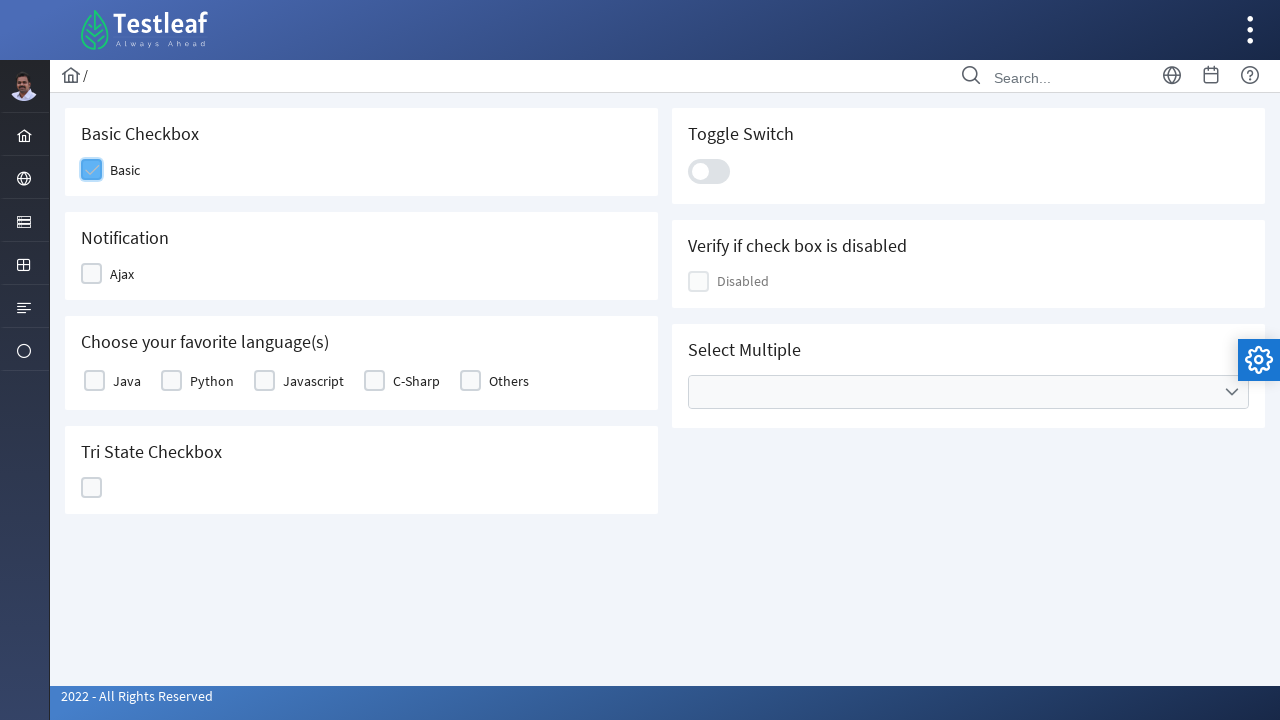

Clicked Ajax checkbox at (122, 274) on xpath=//span[text()='Ajax']
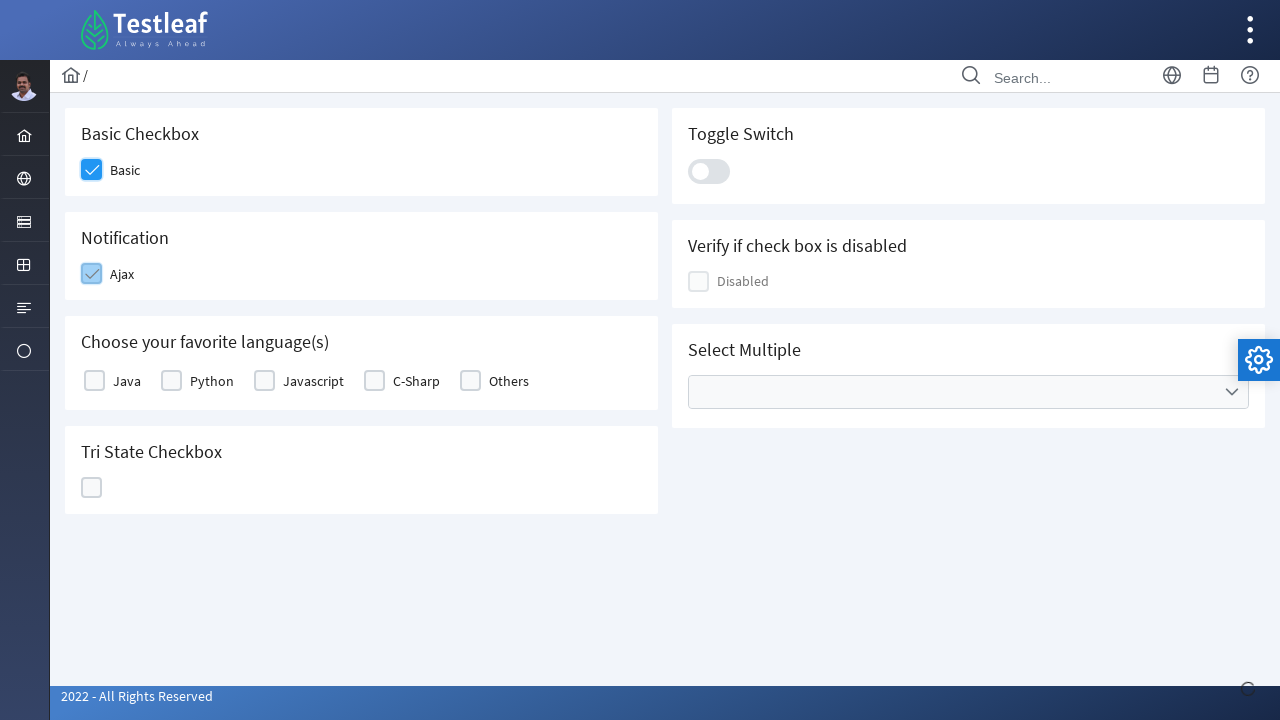

Clicked Java checkbox at (127, 381) on xpath=//label[text()='Java']
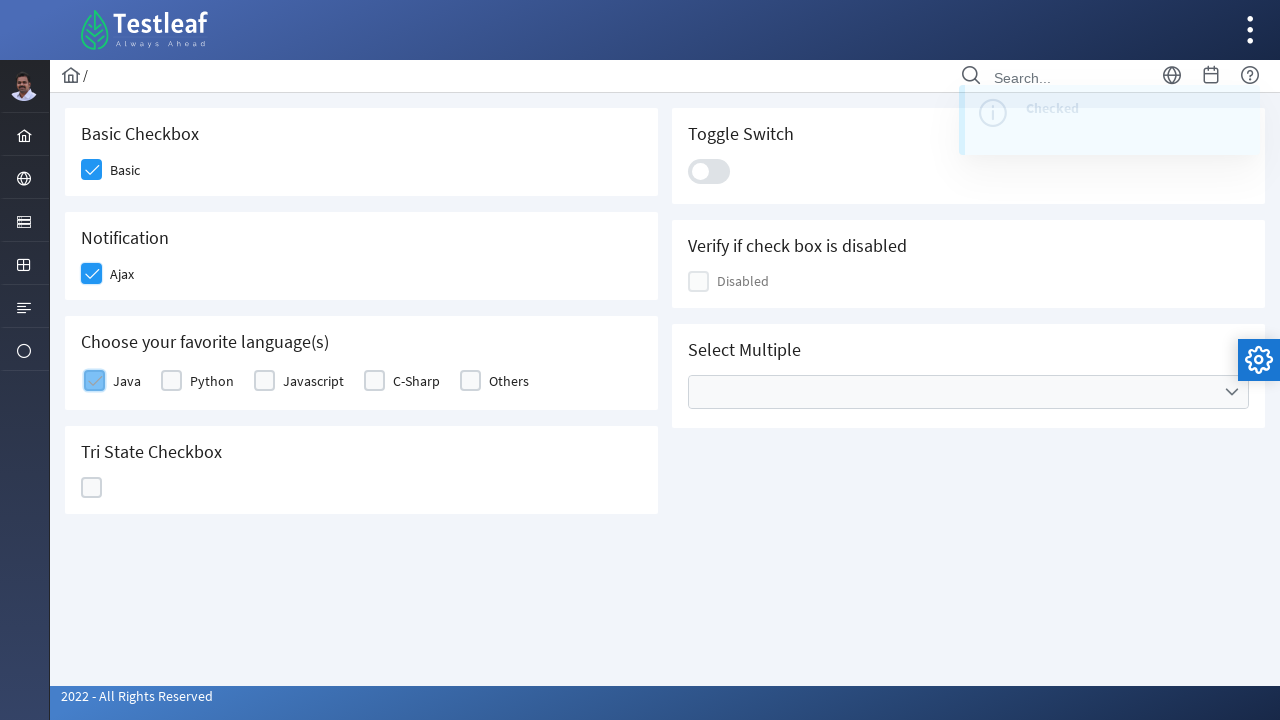

Verified disabled checkbox is visible
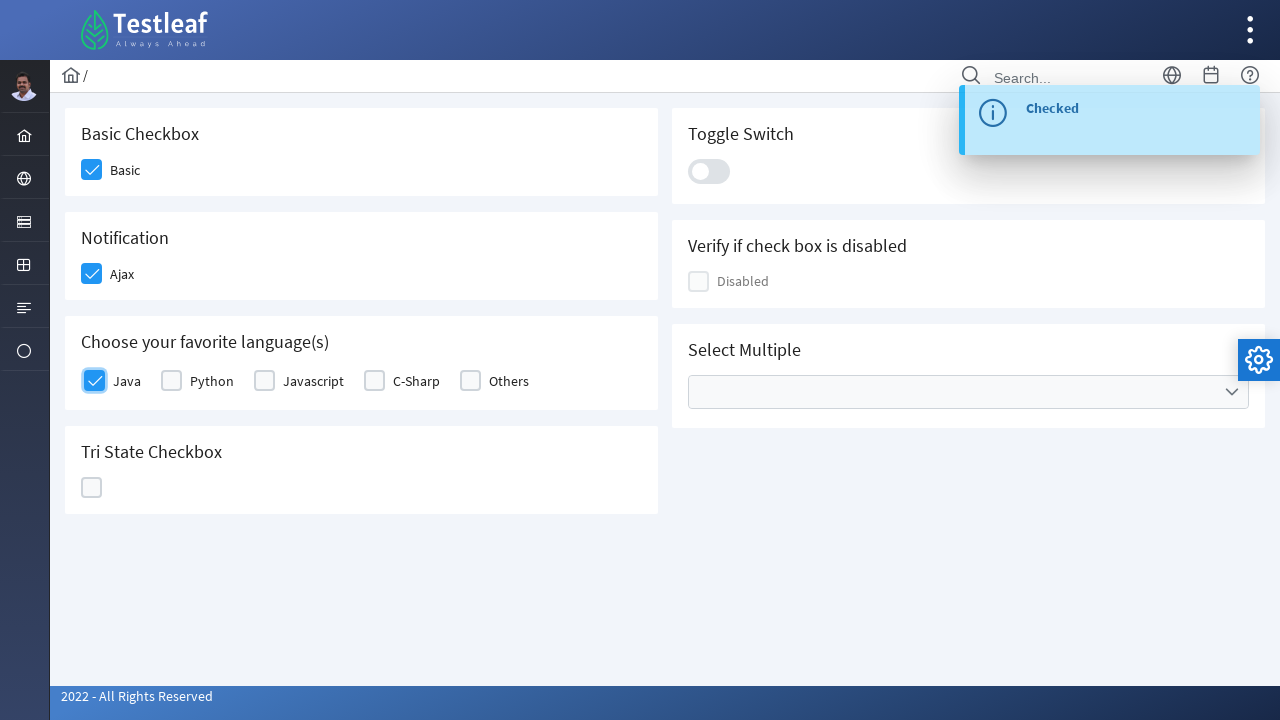

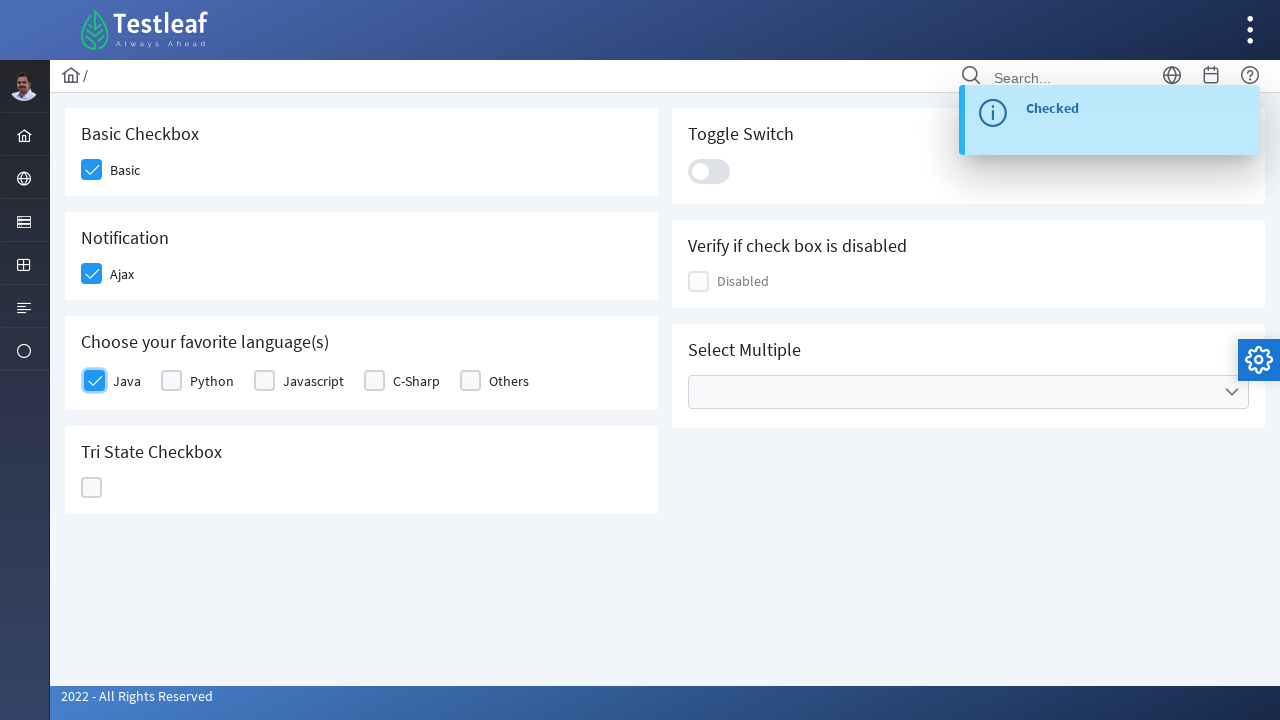